Tests that clearing an input and typing new text updates the value property while preserving the original DOM attribute

Starting URL: http://watir.com/examples/forms_with_input_elements.html

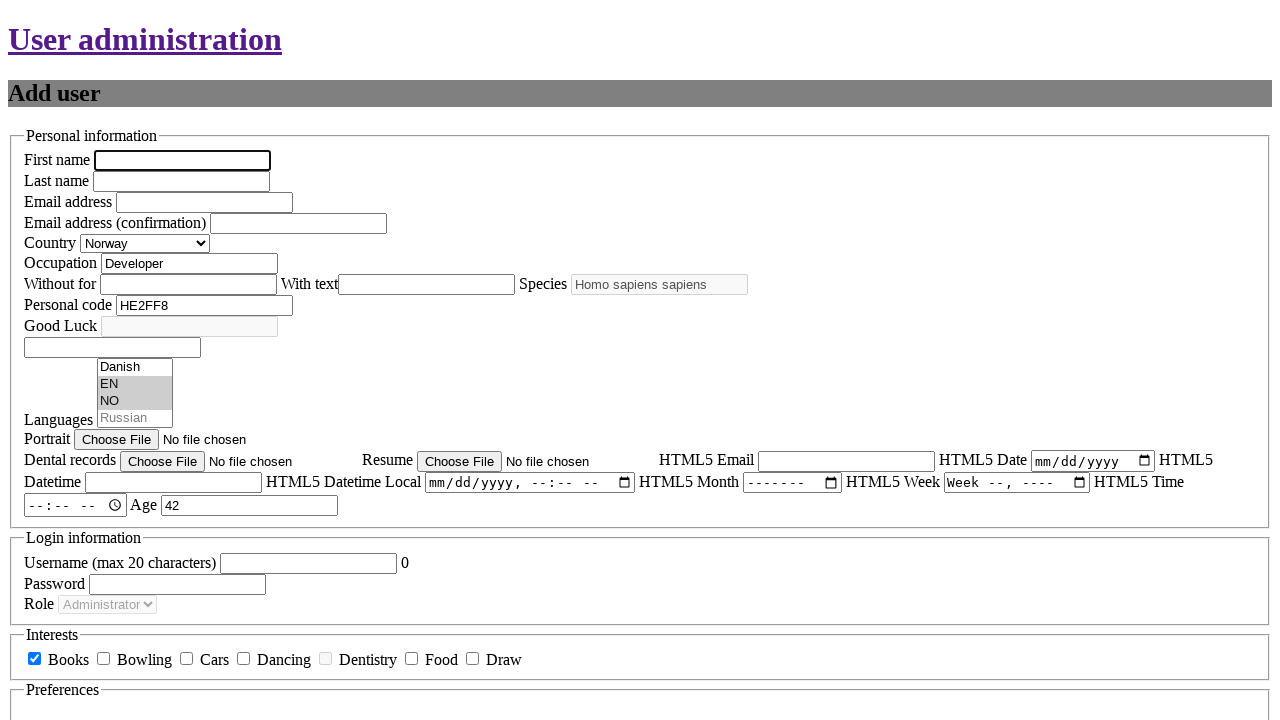

Waited for occupation input field to be available
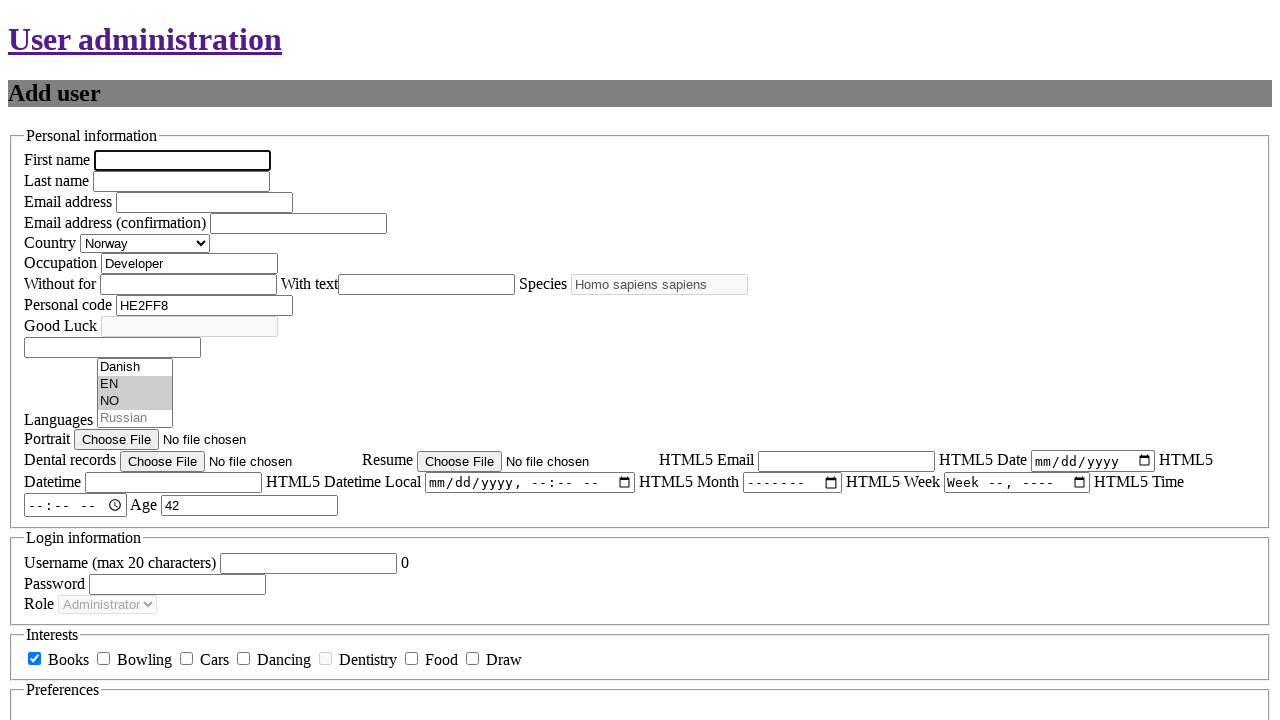

Verified initial occupation value is 'Developer'
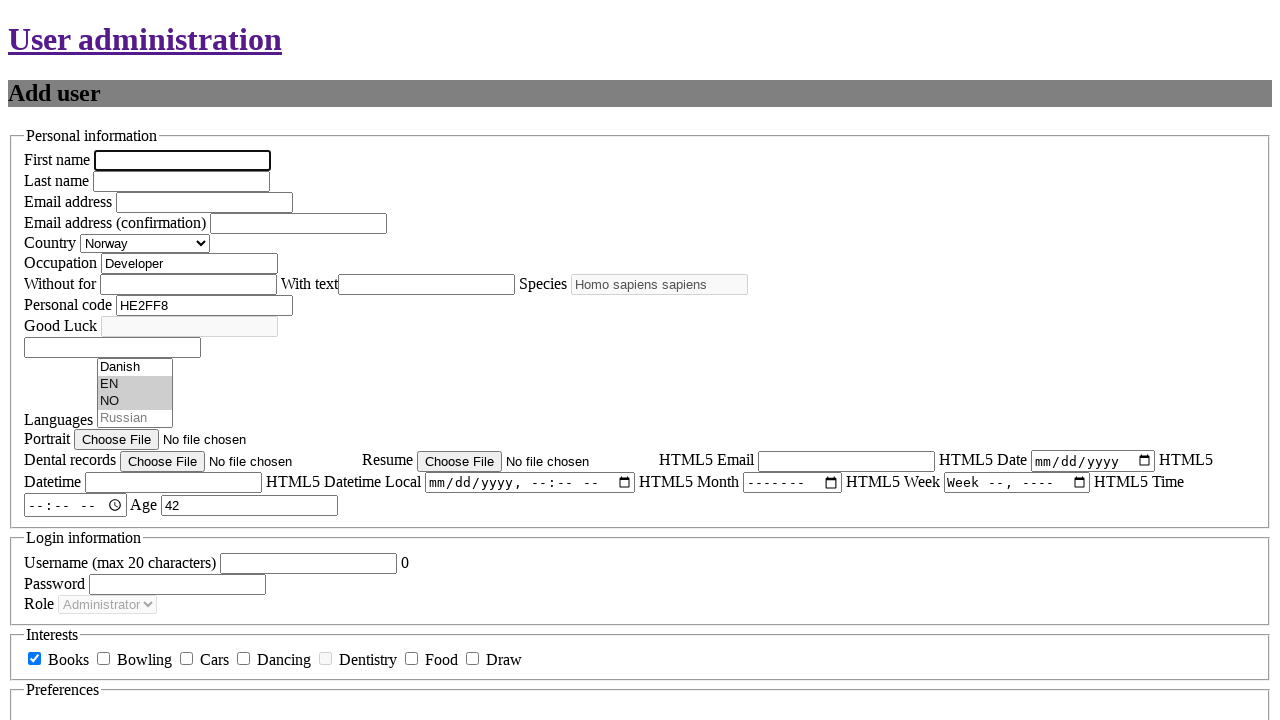

Cleared the occupation input field on #new_user_occupation
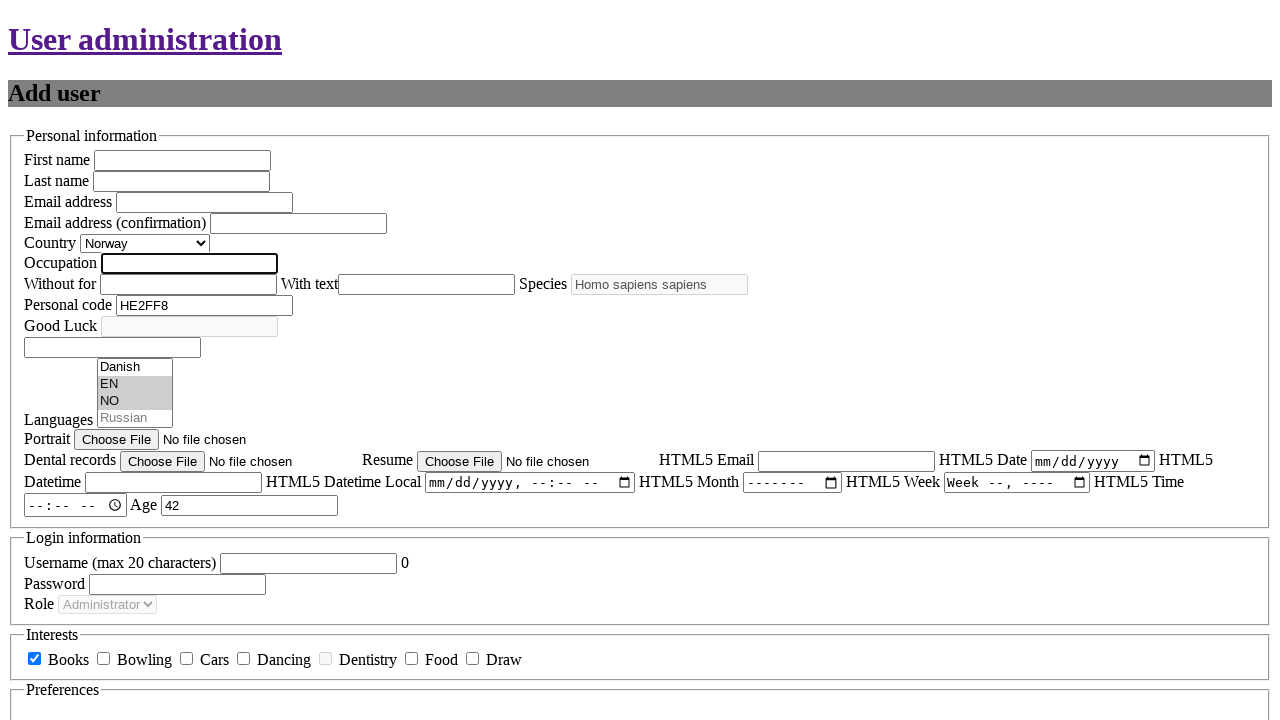

Filled occupation field with 'Engineer' on #new_user_occupation
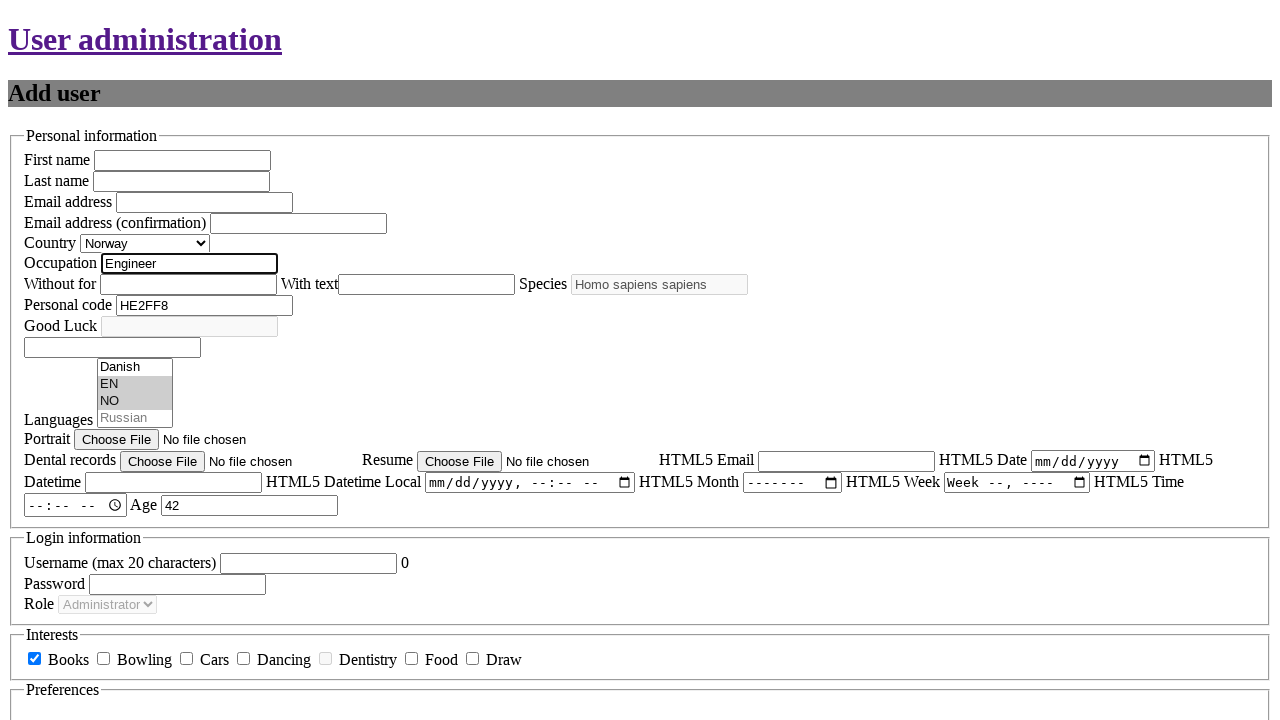

Verified occupation value updated to 'Engineer'
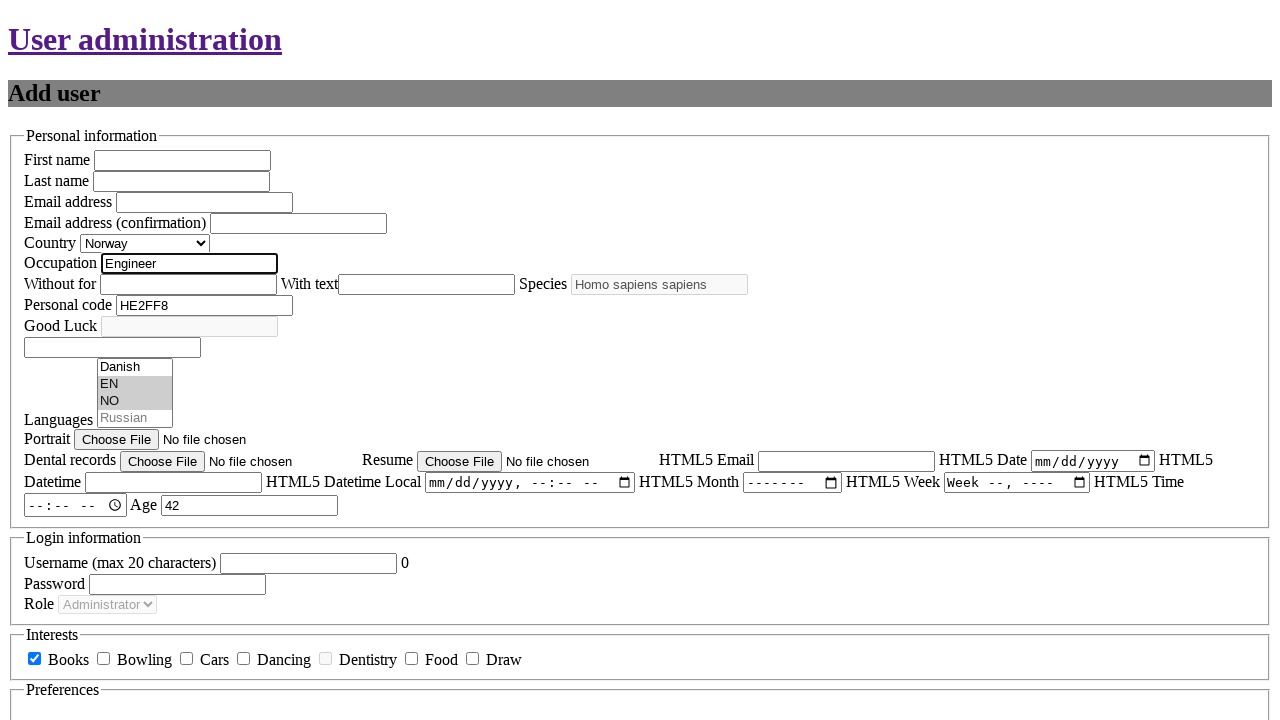

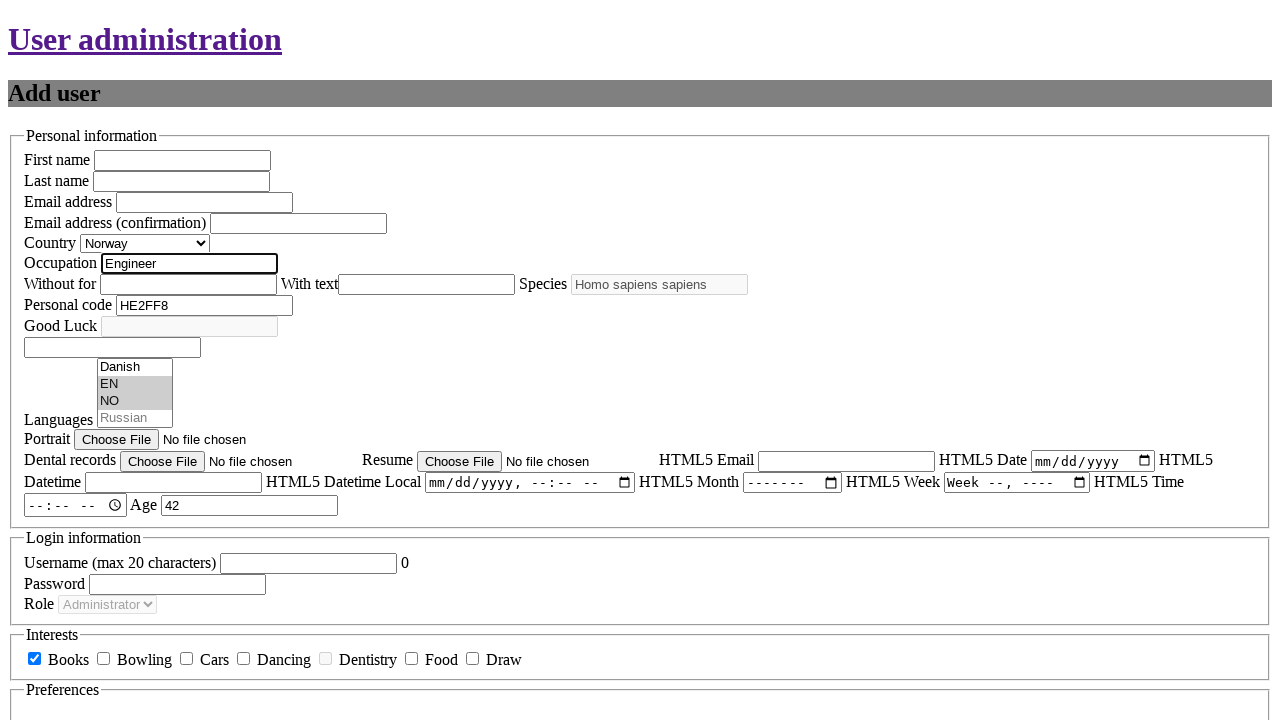